Tests the hockey teams search functionality by entering a search query "New York", submitting the form, and then navigating to the next page of results if available.

Starting URL: https://www.scrapethissite.com/pages/forms/

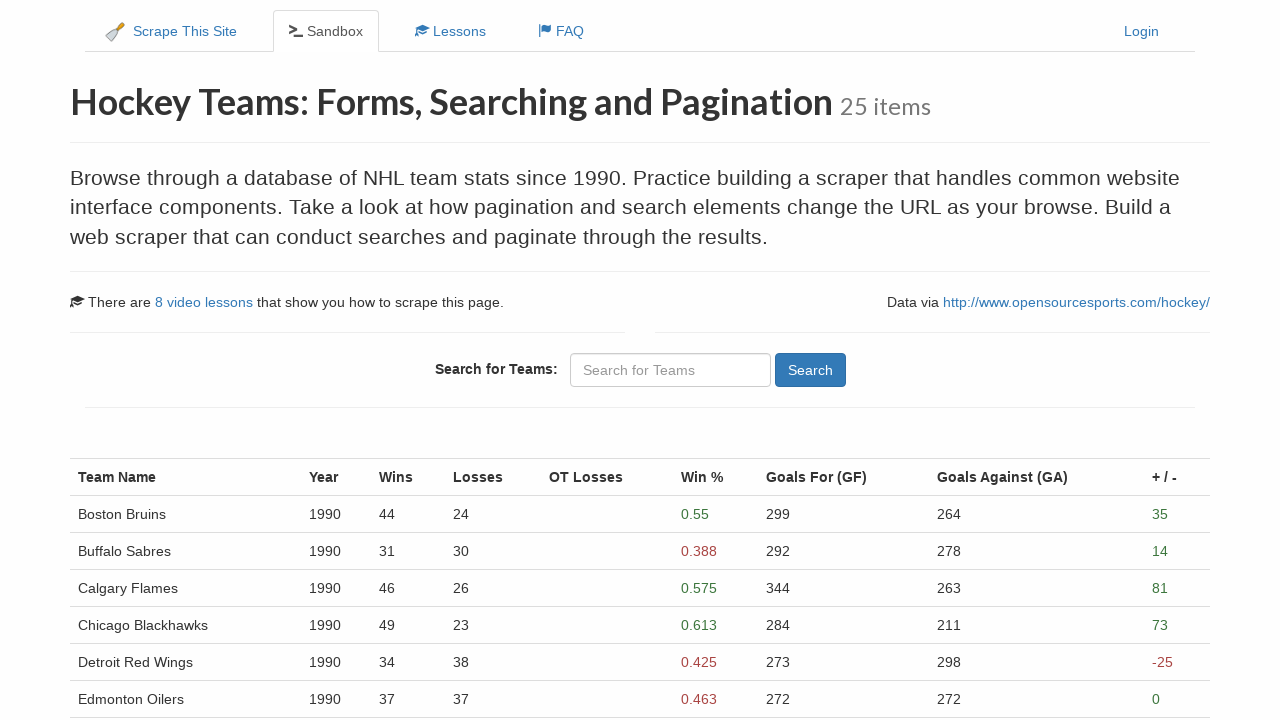

Filled search form with 'New York' on input#q
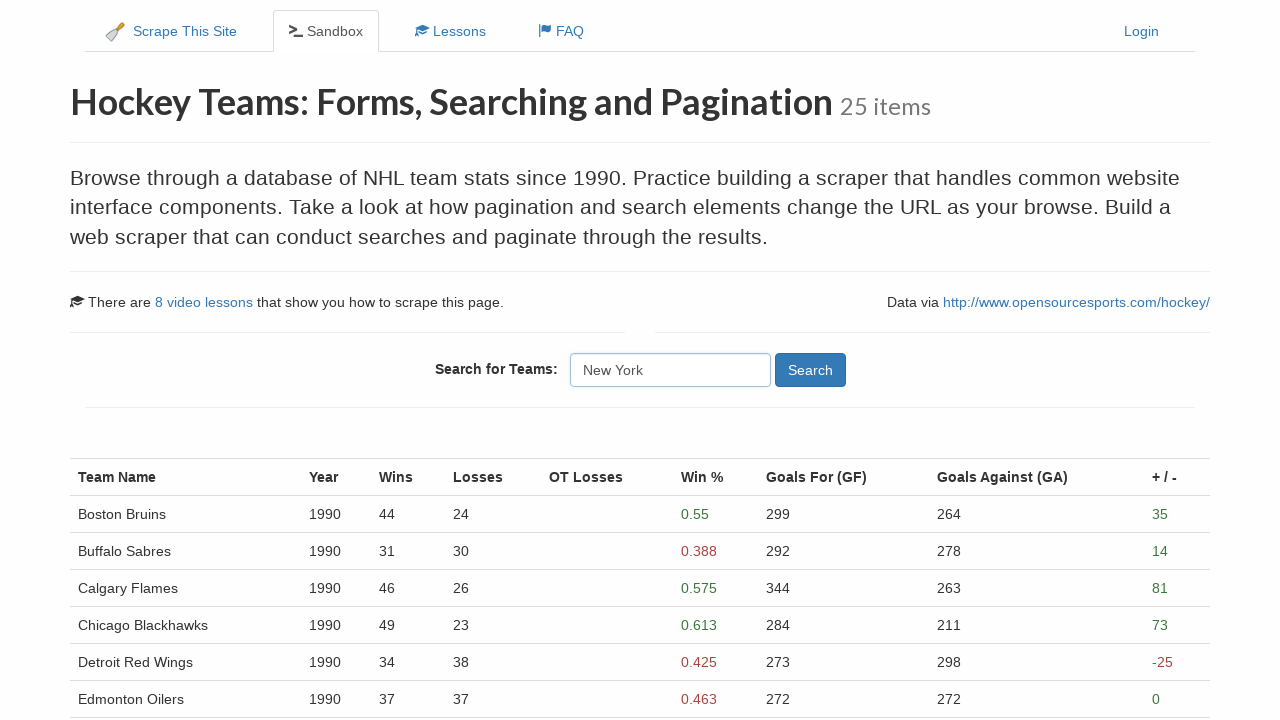

Clicked submit button to search for hockey teams at (810, 370) on form.form-inline input[type='submit'], form.form-inline button[type='submit']
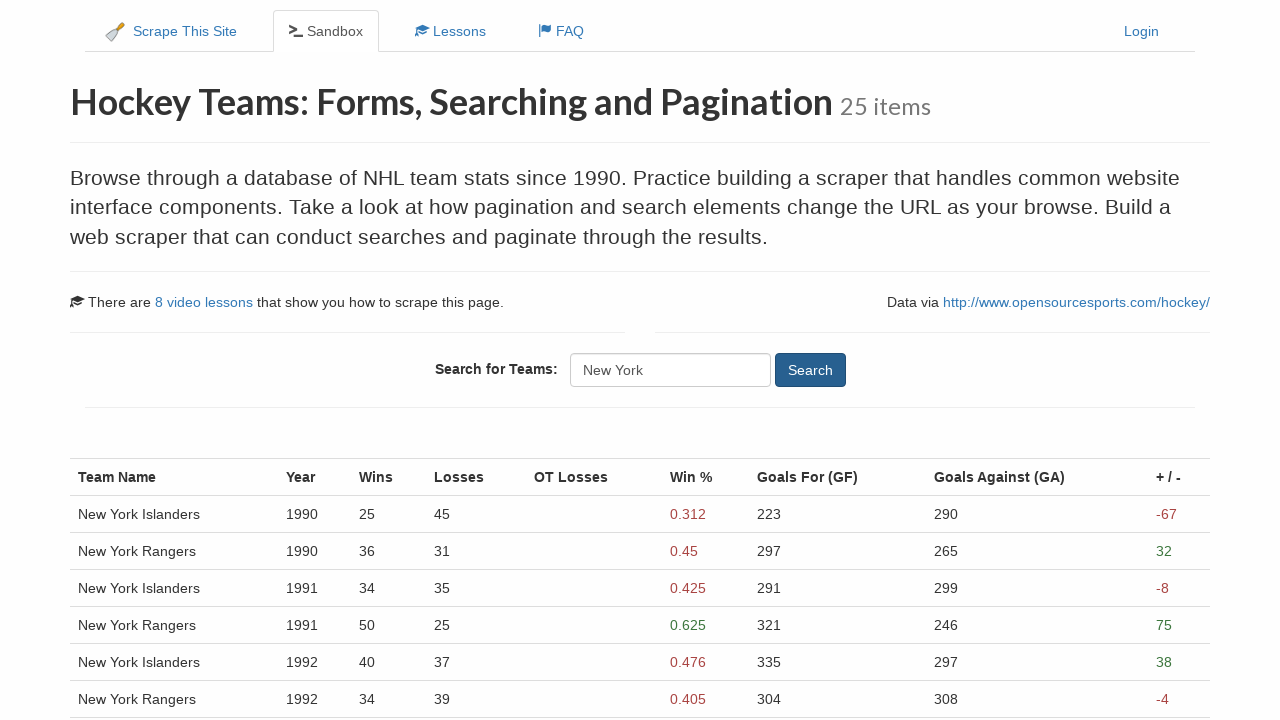

Search results loaded successfully
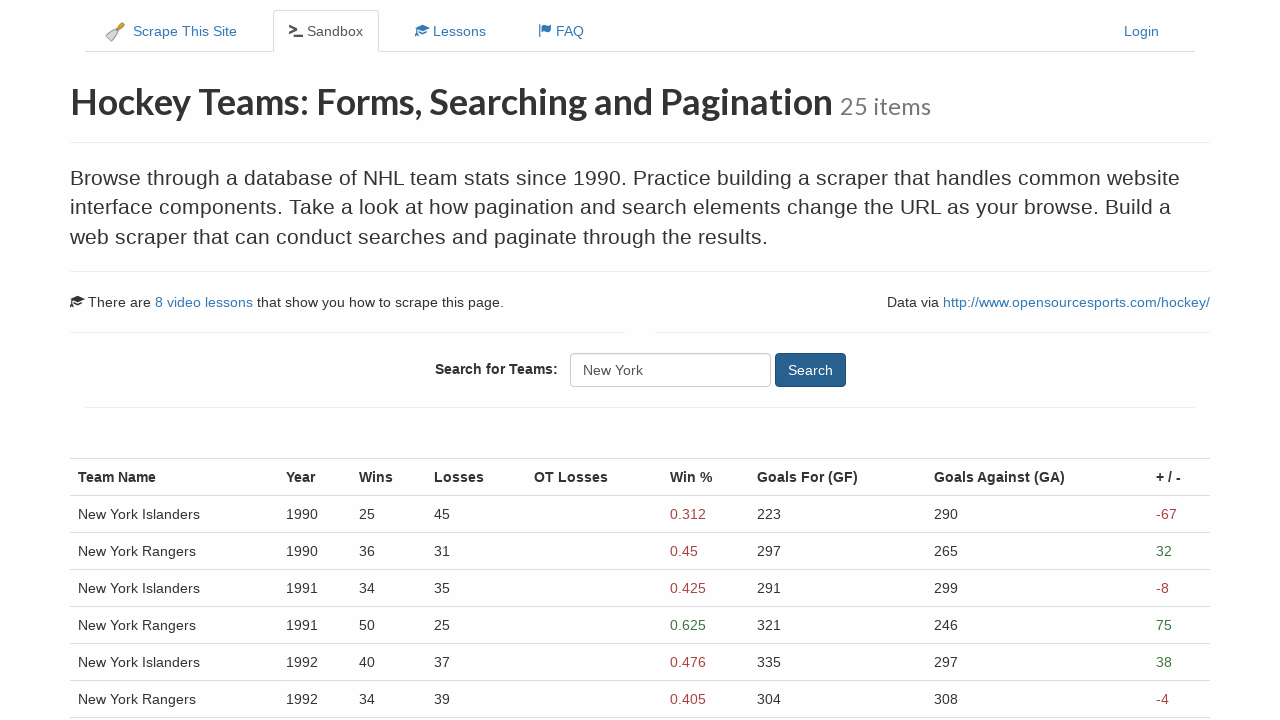

Clicked next page button to view additional results
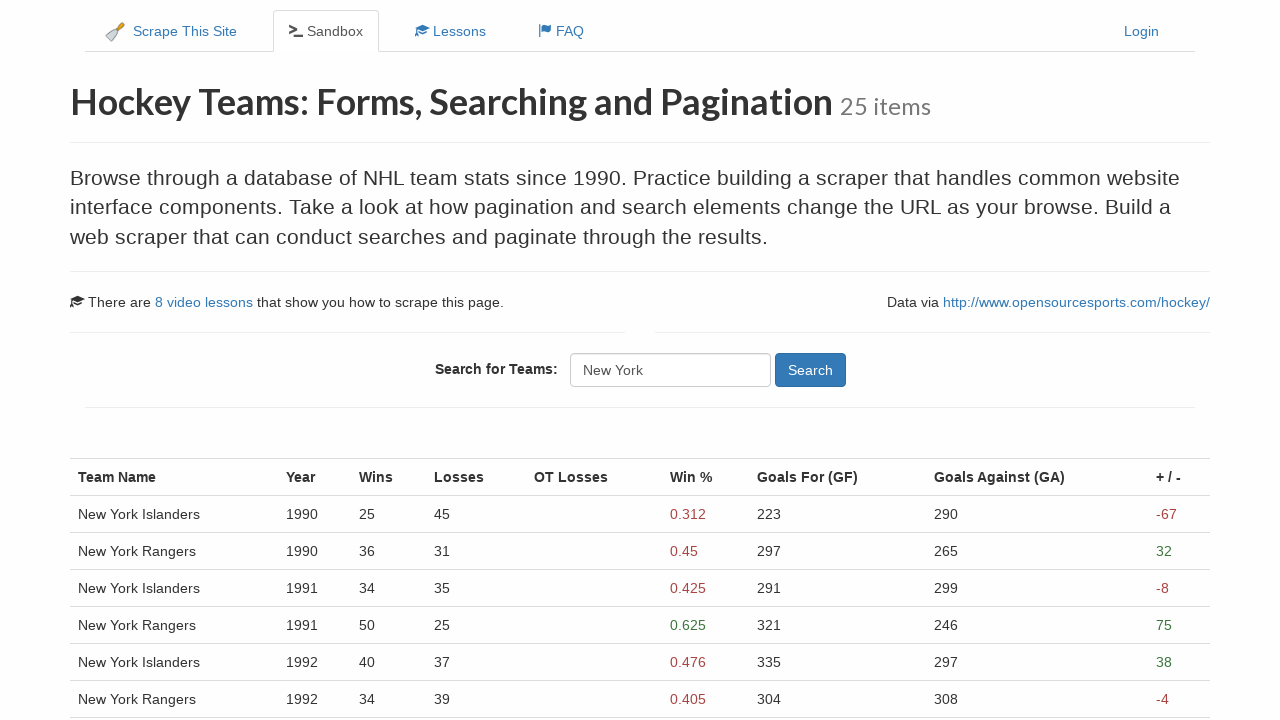

Next page results loaded successfully
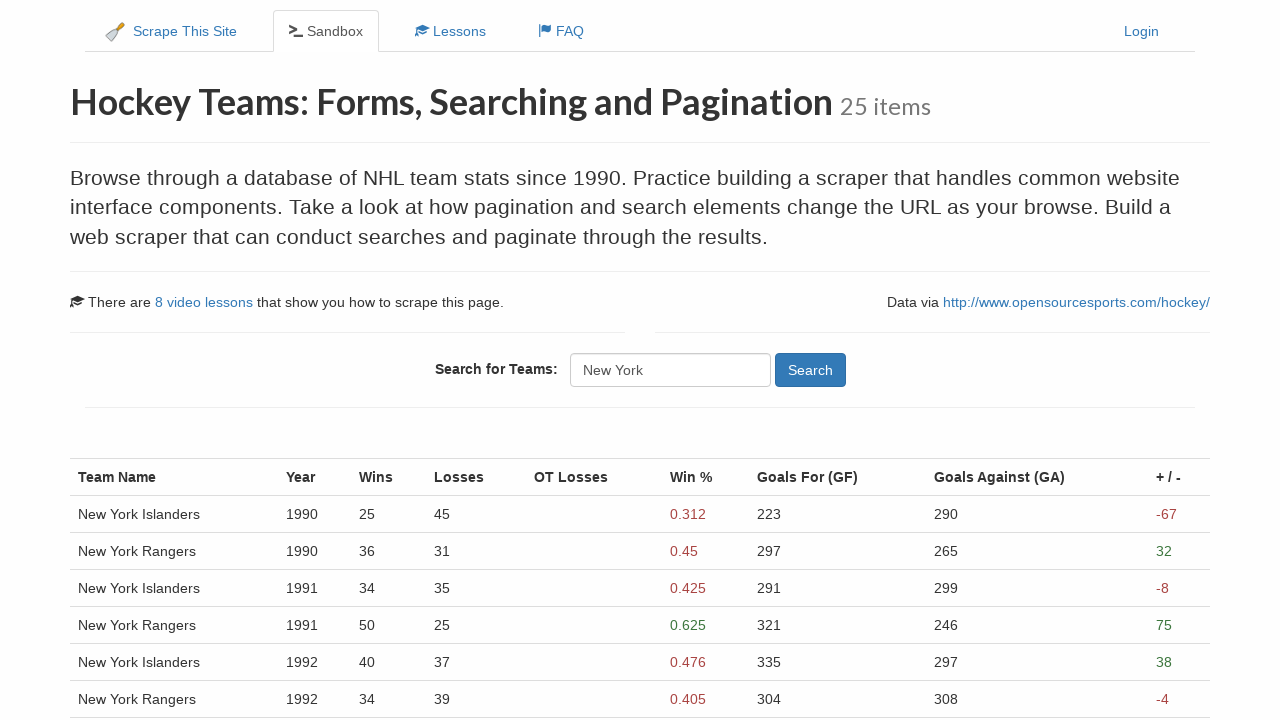

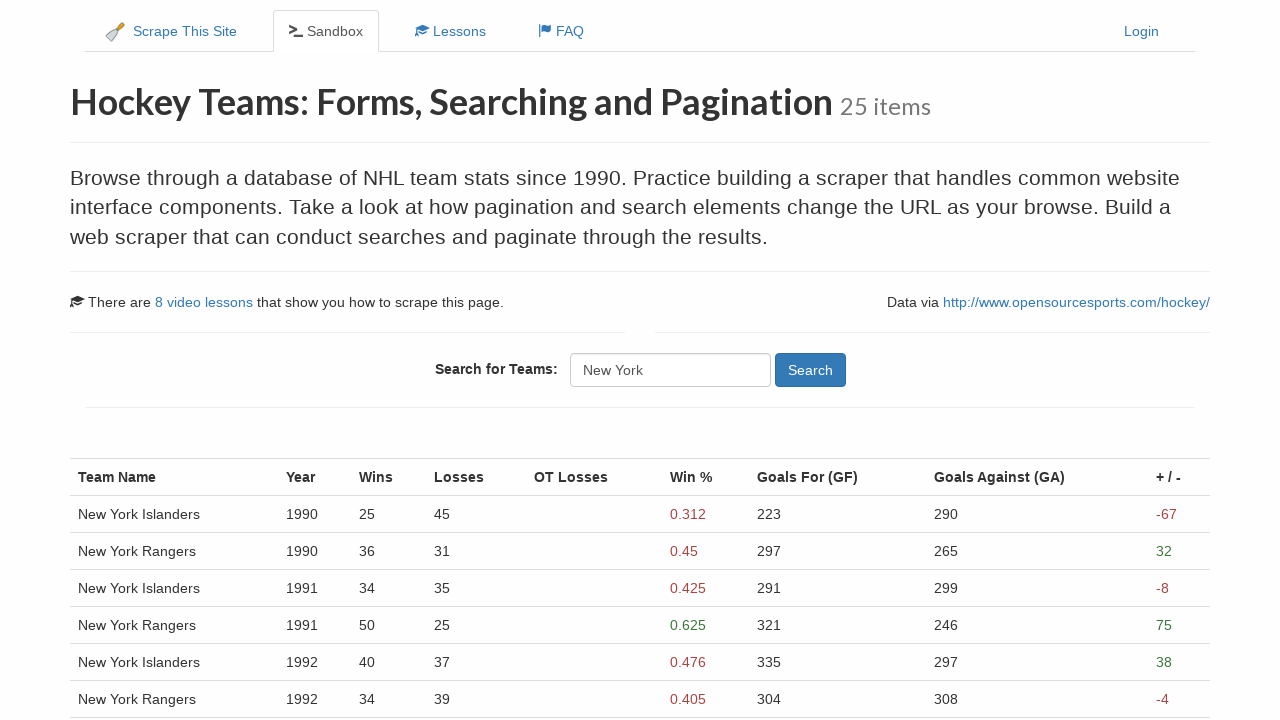